Tests navigation to the Docs page and verifies that key documentation headings are visible on the installation page

Starting URL: https://playwright.dev/

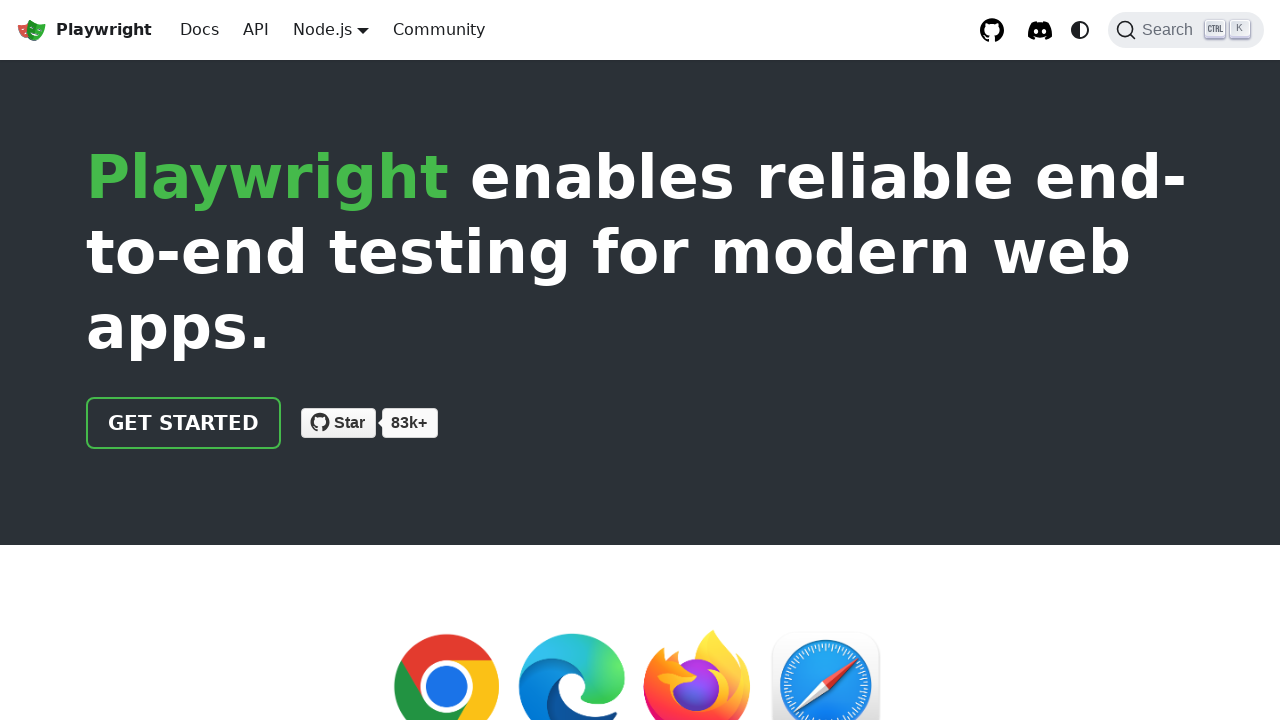

Clicked on Docs link in navigation at (200, 30) on internal:role=link[name="Docs"i]
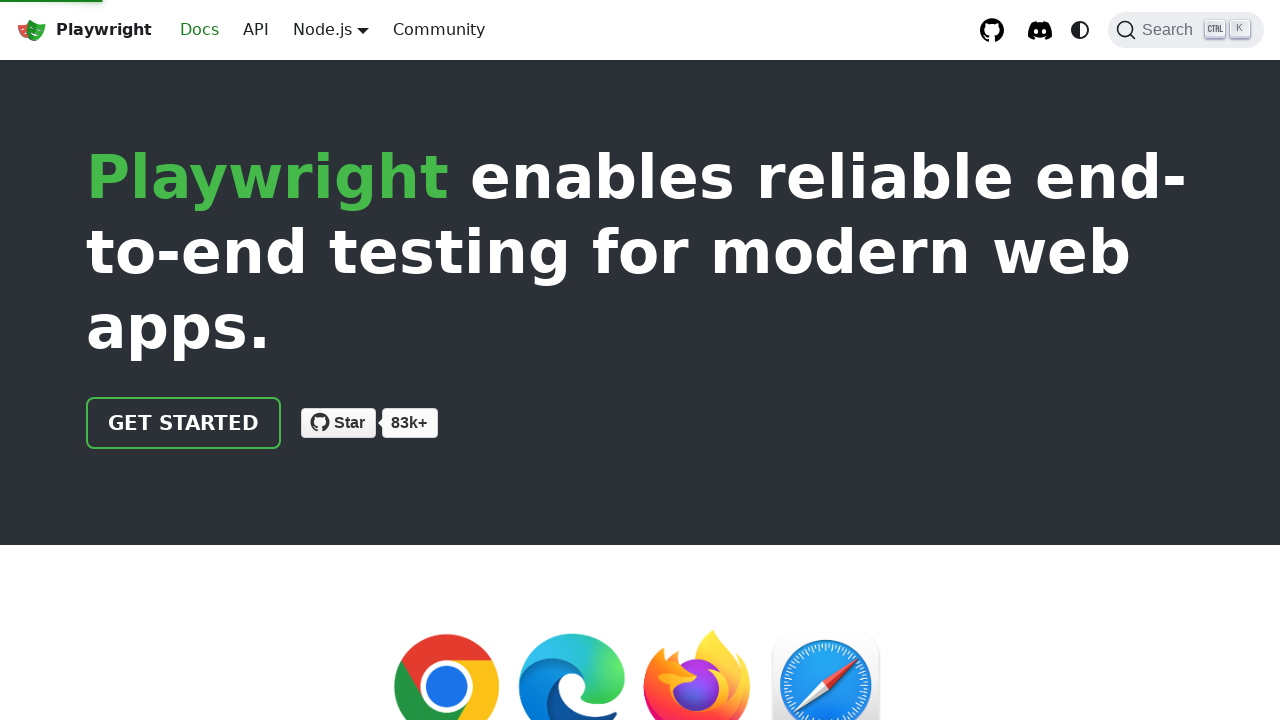

Verified navigation to Docs intro page at https://playwright.dev/docs/intro
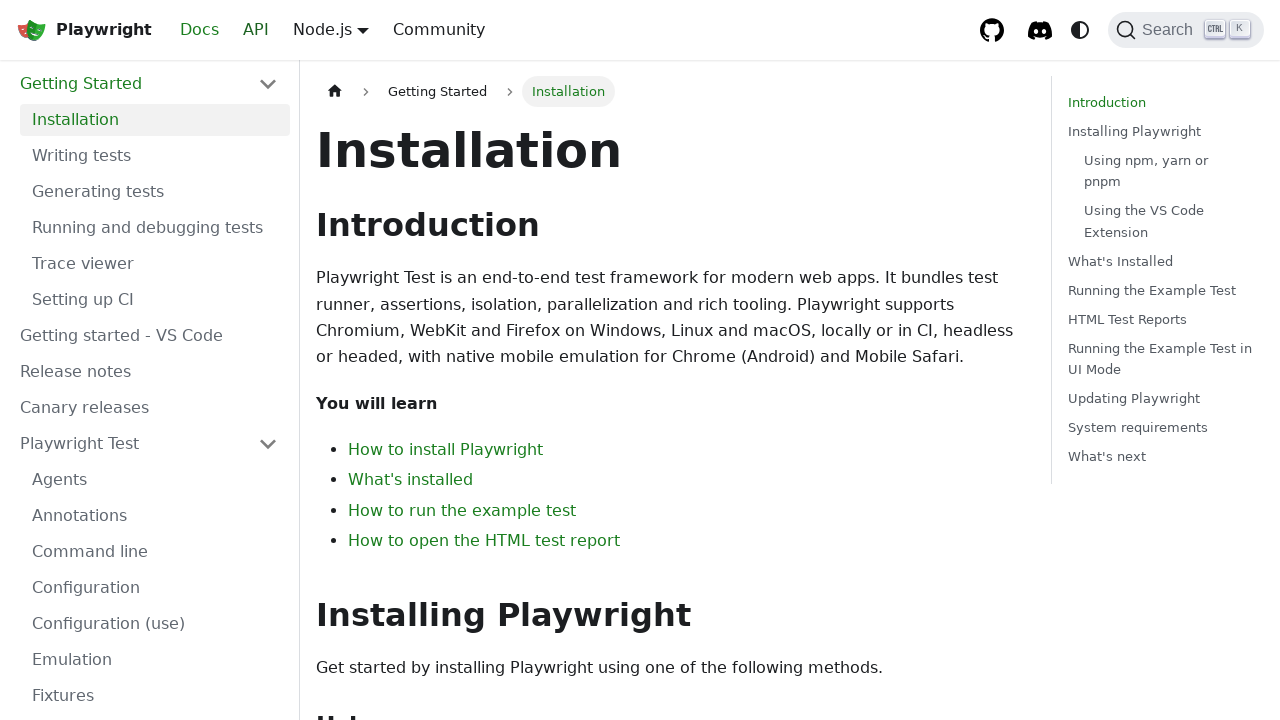

Verified 'Installation' heading is visible on the page
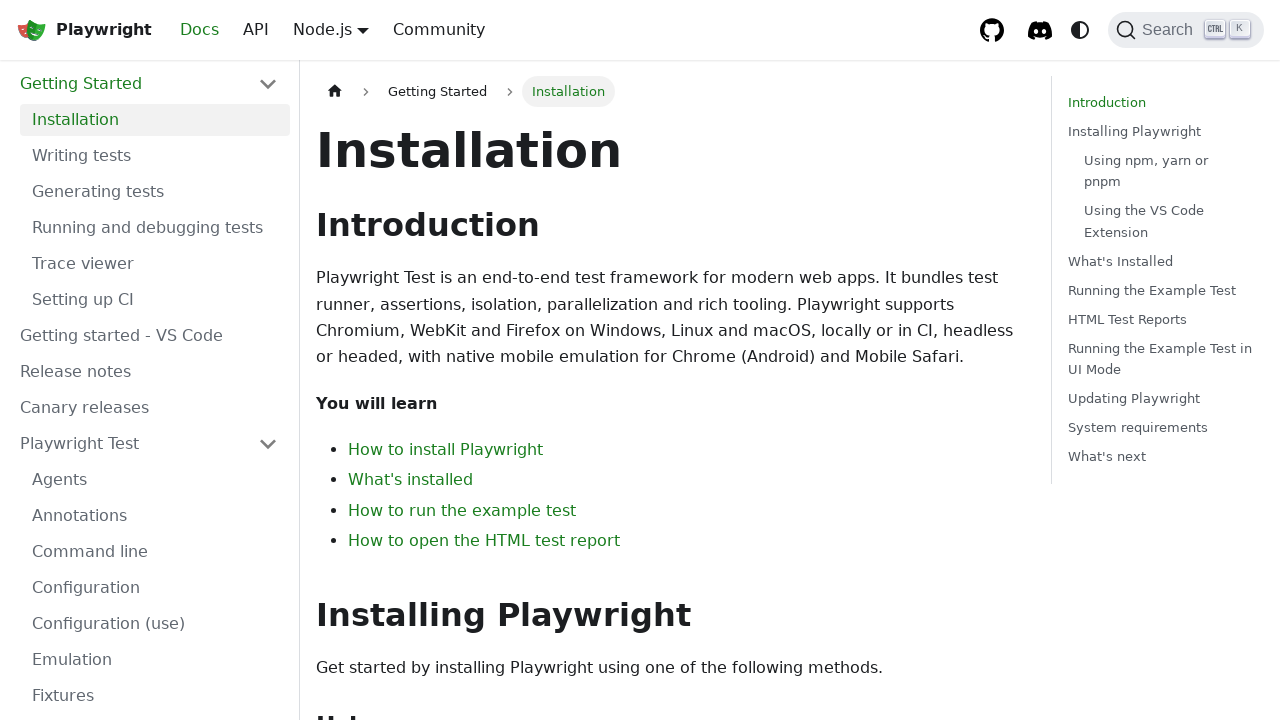

Verified 'Installing Playwright' heading is visible on the page
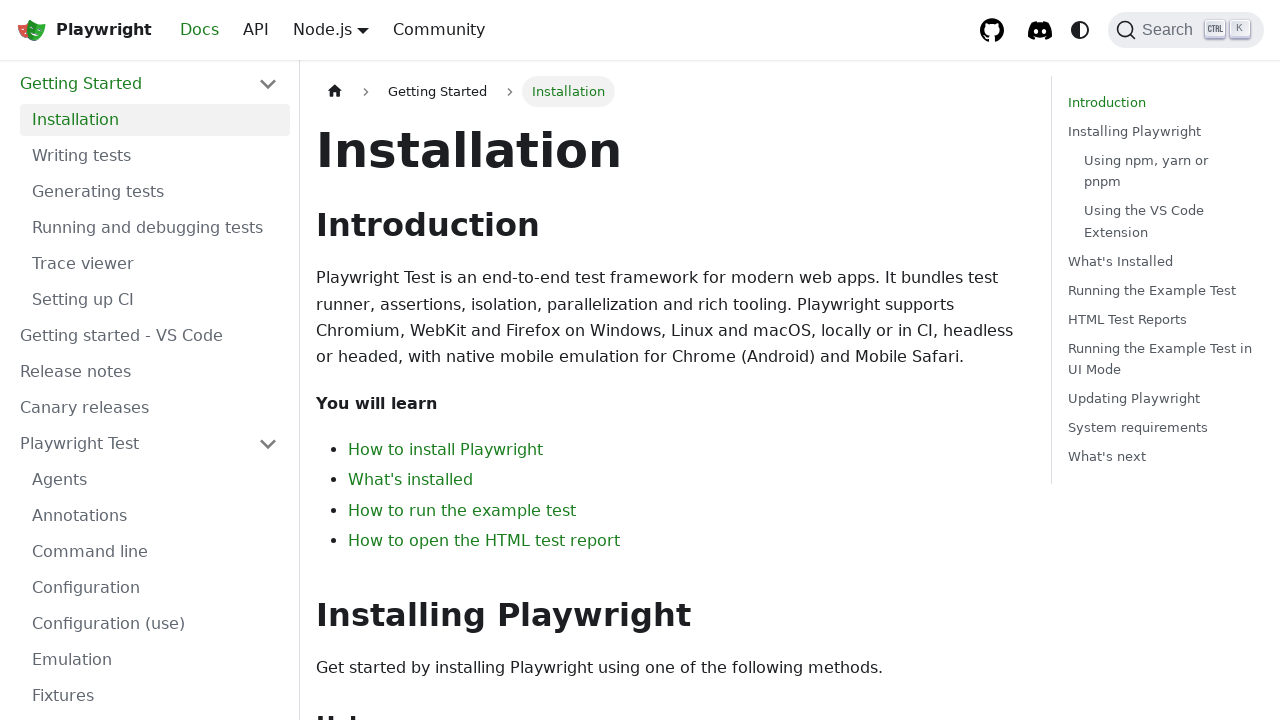

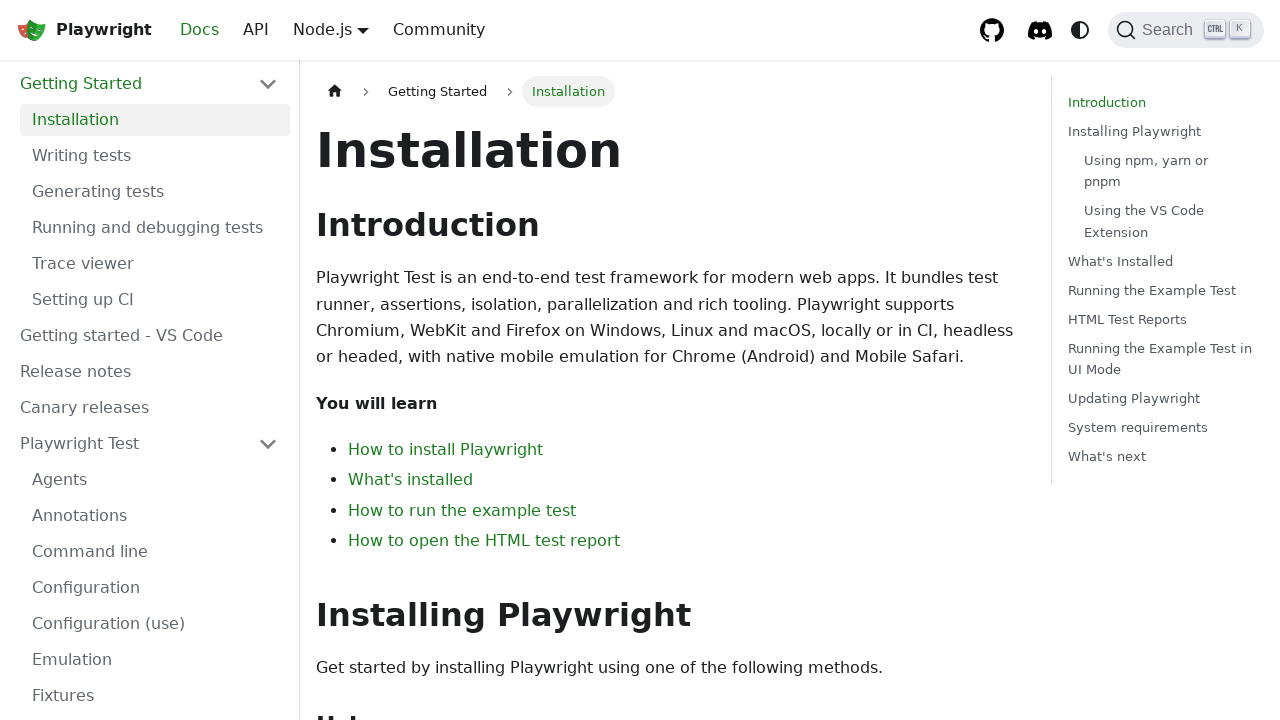